Navigates to the DemoQA automation practice form and fills in the first name field with a test value

Starting URL: https://demoqa.com/automation-practice-form

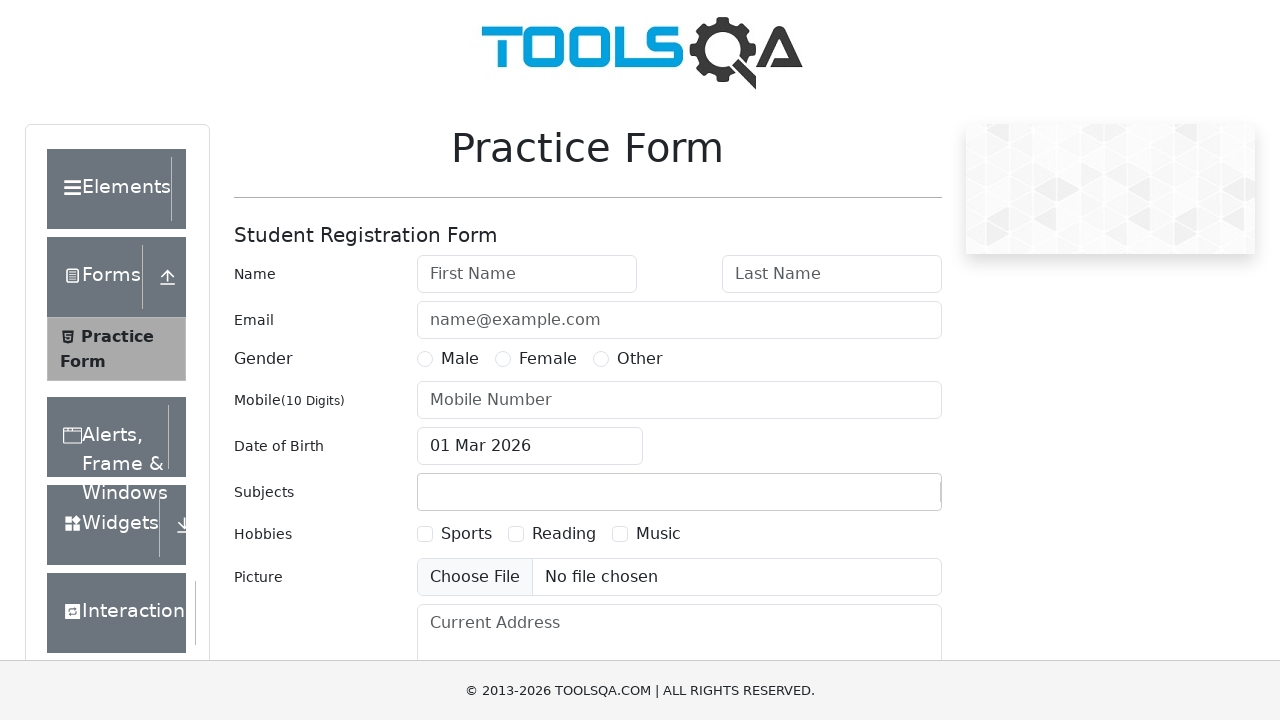

Filled first name field with 'Daniel Williams' on #firstName
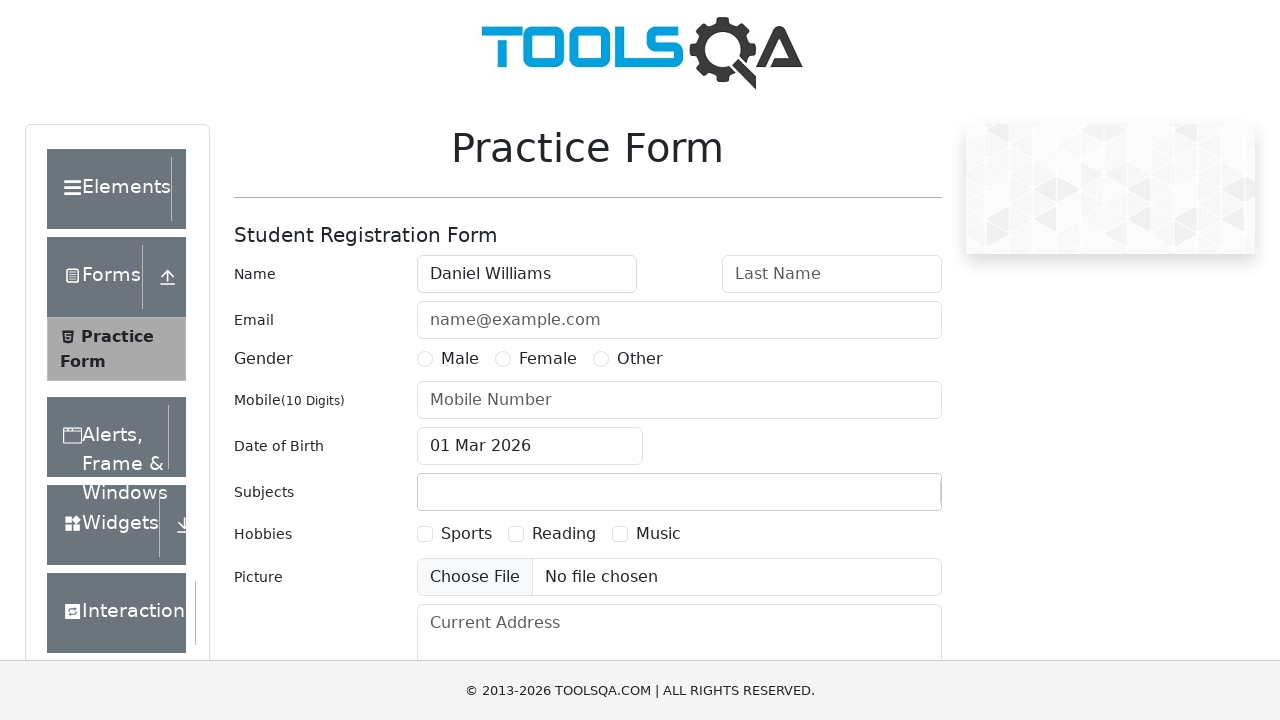

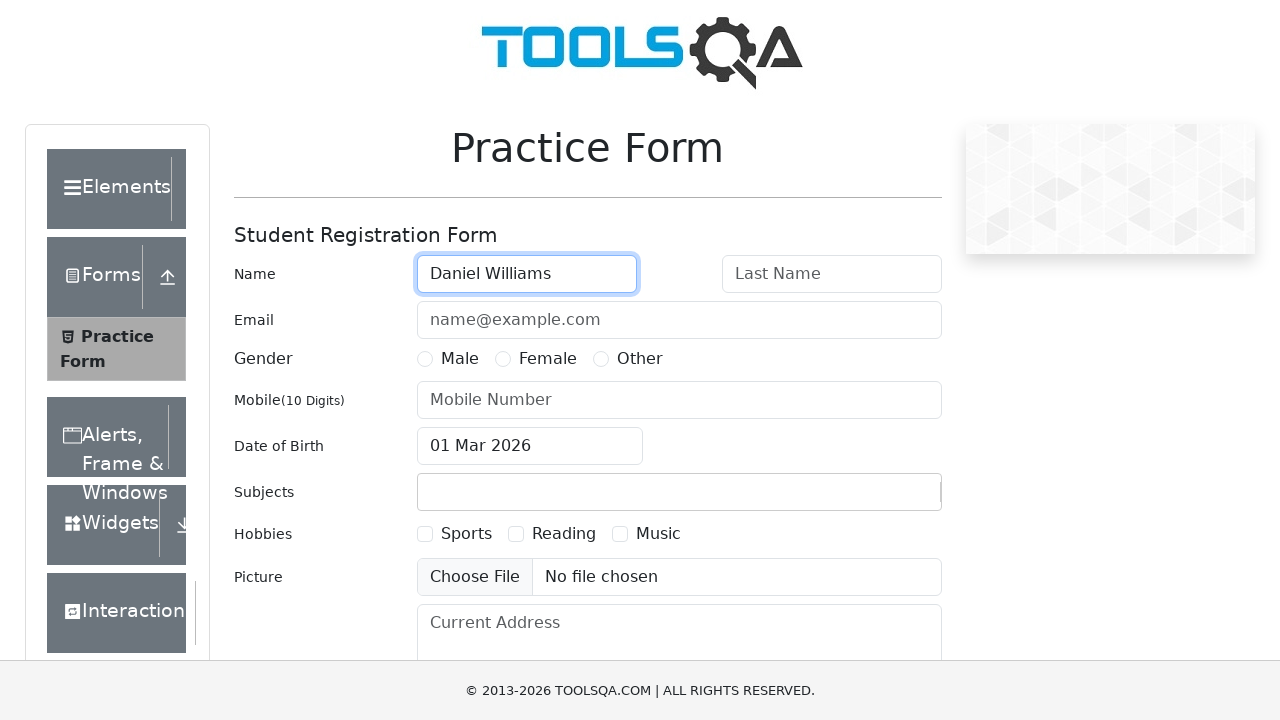